Navigates to Flipkart homepage and retrieves the page title to verify the page loaded correctly

Starting URL: https://www.flipkart.com

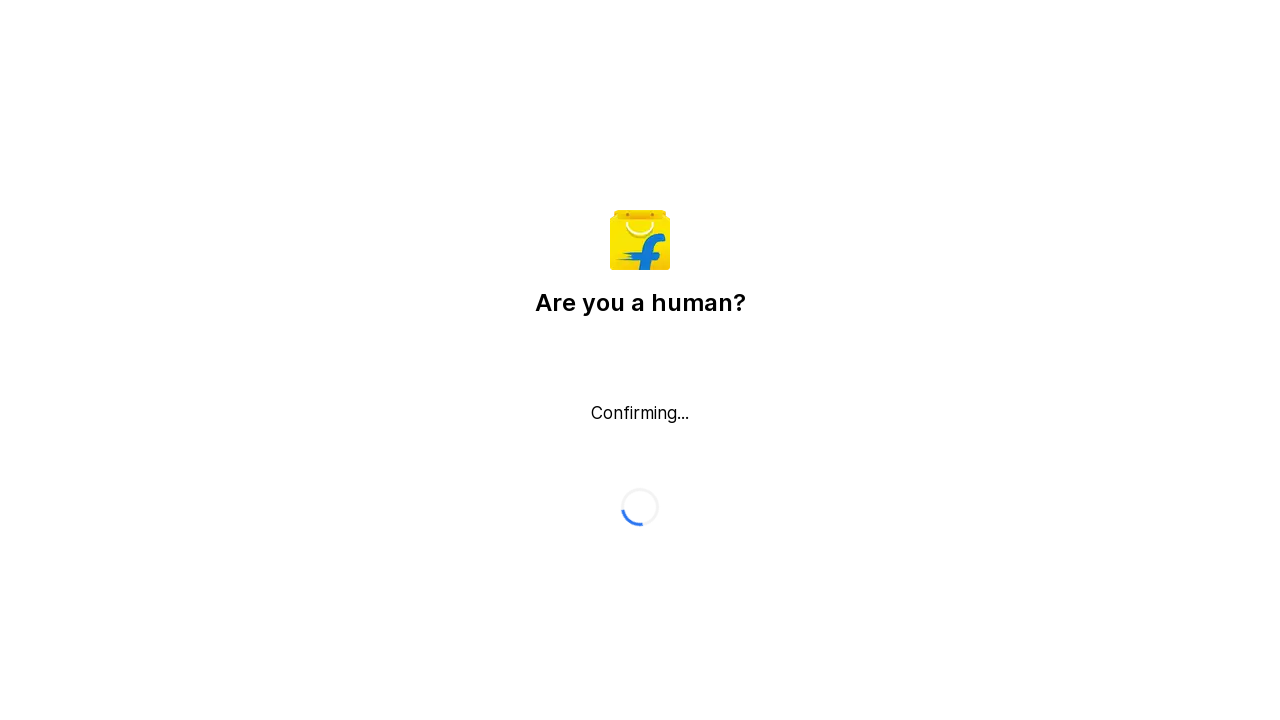

Waited for page to reach domcontentloaded state
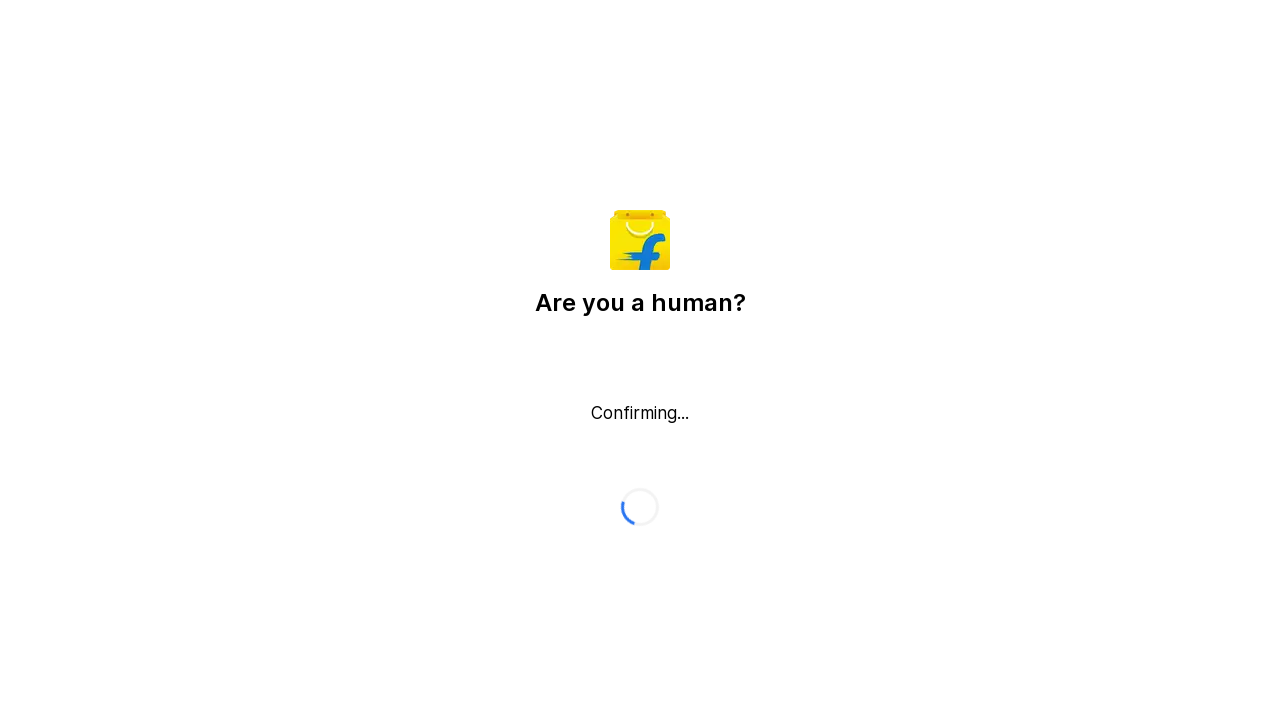

Retrieved page title: 'Flipkart reCAPTCHA'
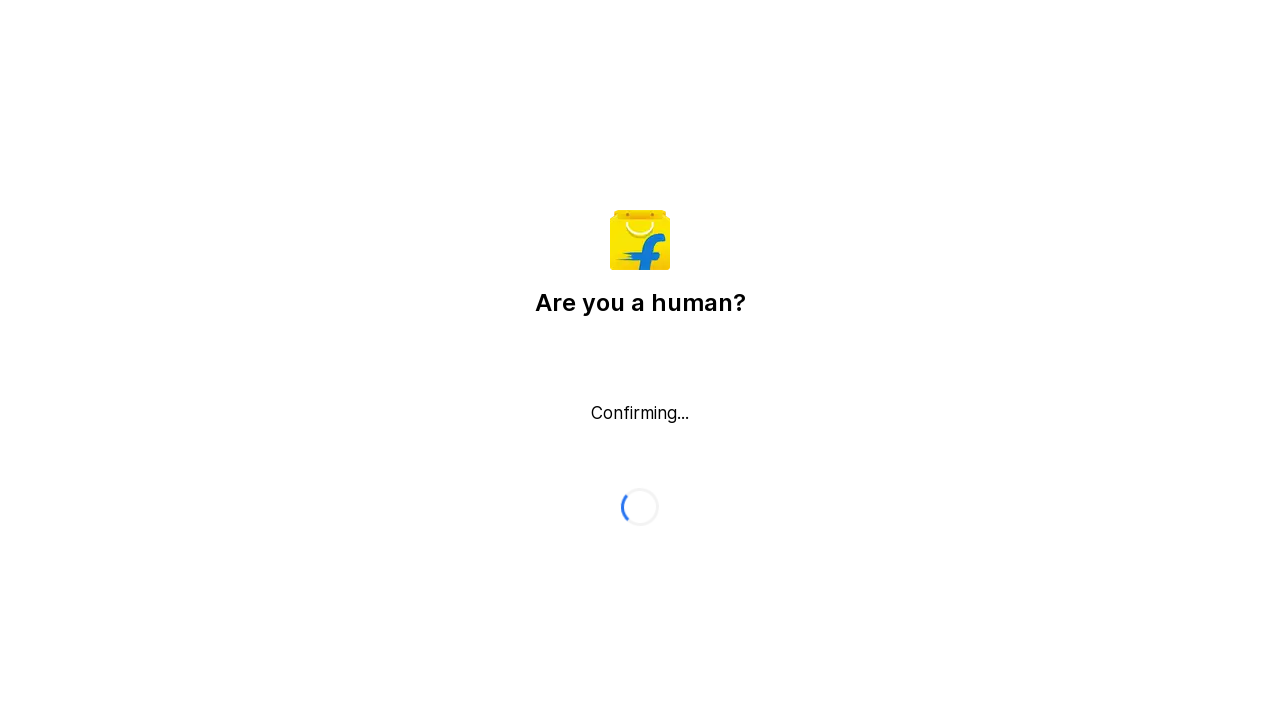

Verified page title is not None and has non-zero length
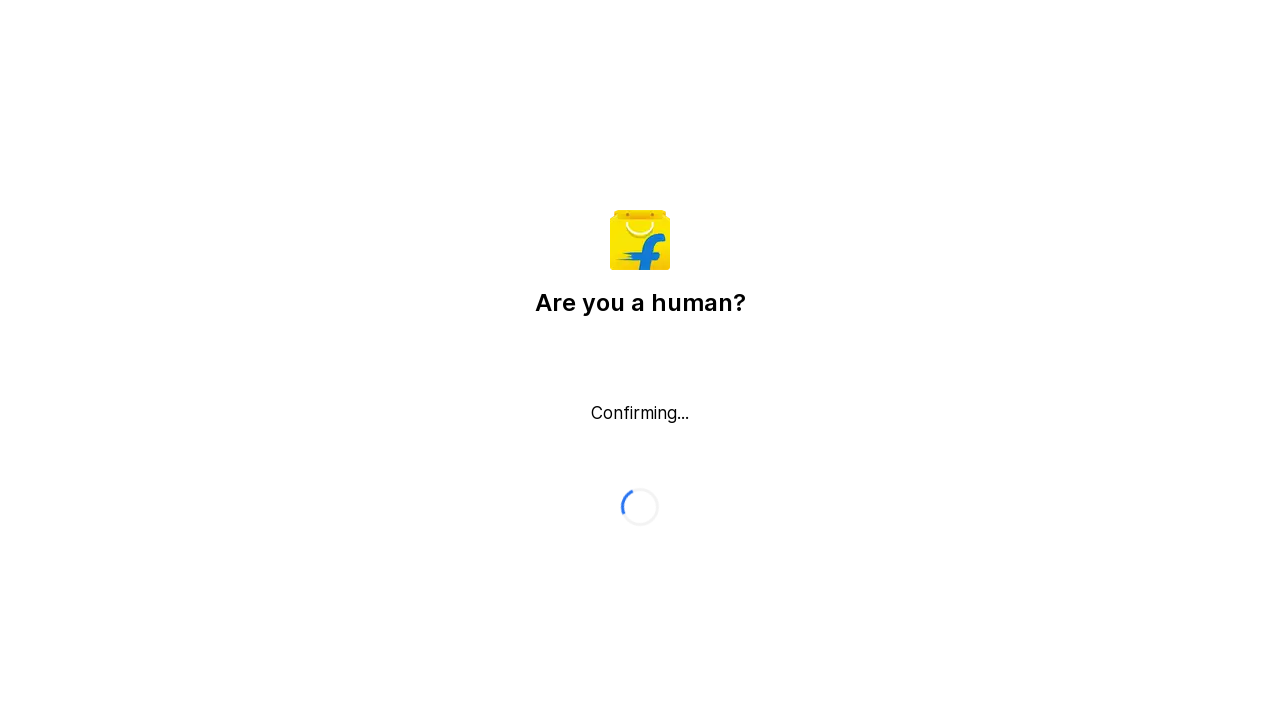

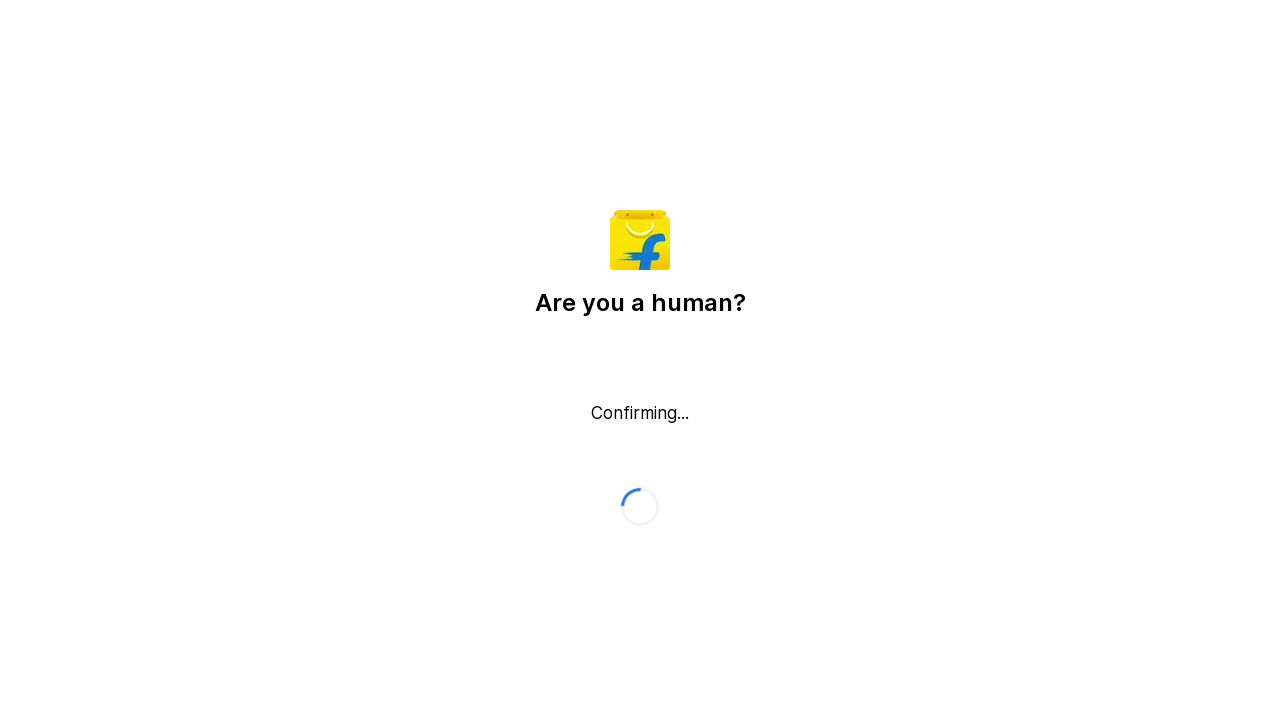